Tests radio button functionality by selecting gender and age group options, clicking the "Get values" button, and verifying the selected values are displayed correctly

Starting URL: https://www.lambdatest.com/selenium-playground/radiobutton-demo

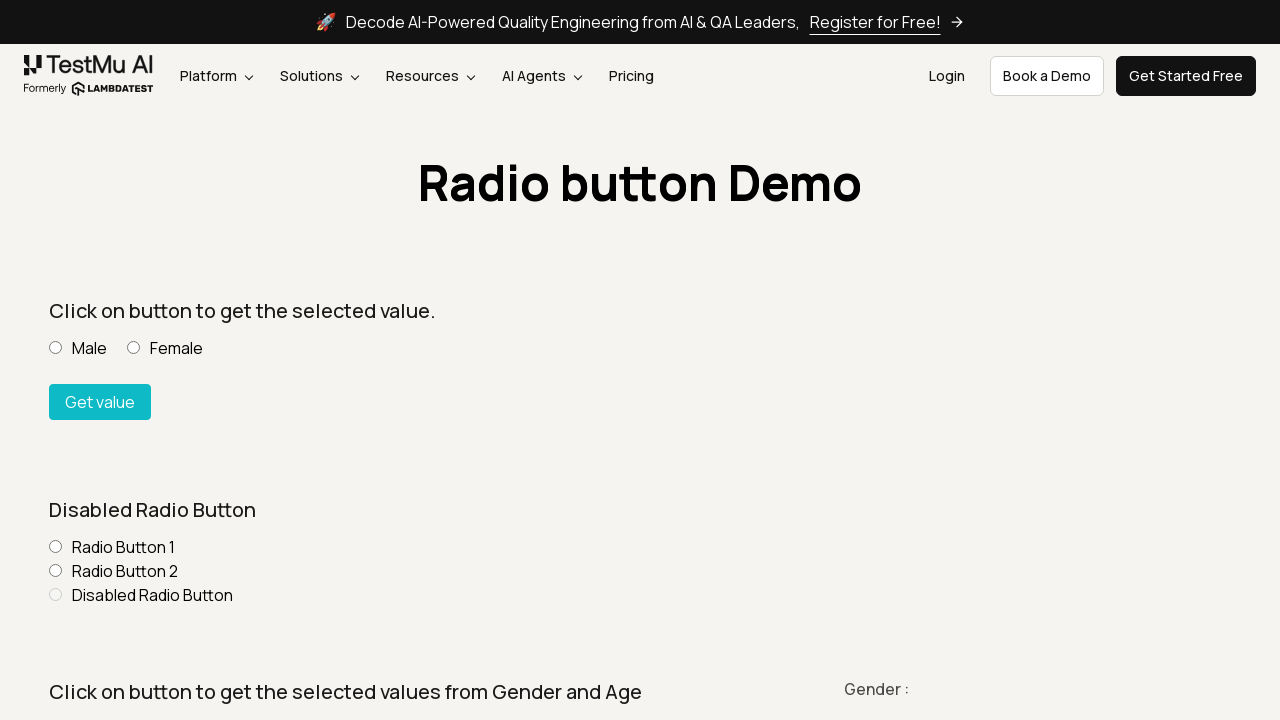

Selected Male gender radio button at (56, 360) on xpath=//h4[contains(text(),'Gender')]//following::input[@value='Male']
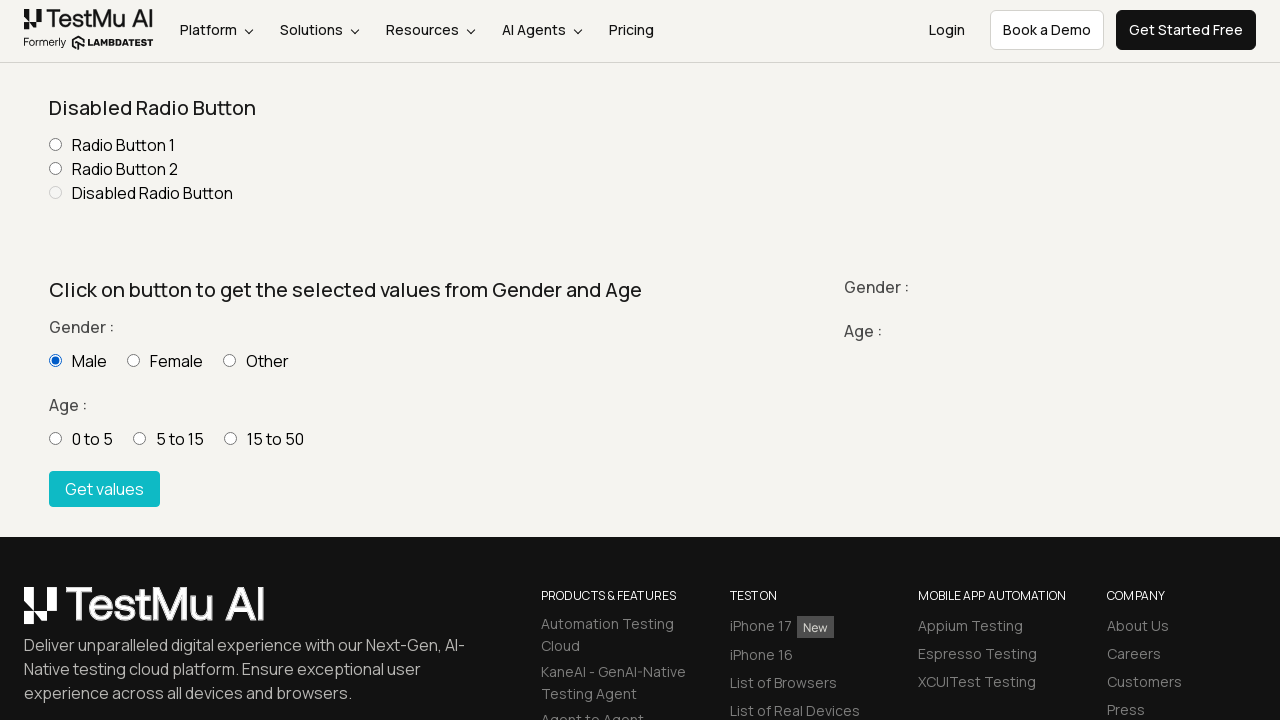

Selected age group 15-50 radio button at (230, 438) on xpath=//h4[contains(text(),'Age')]//following::input[@value='15 - 50']
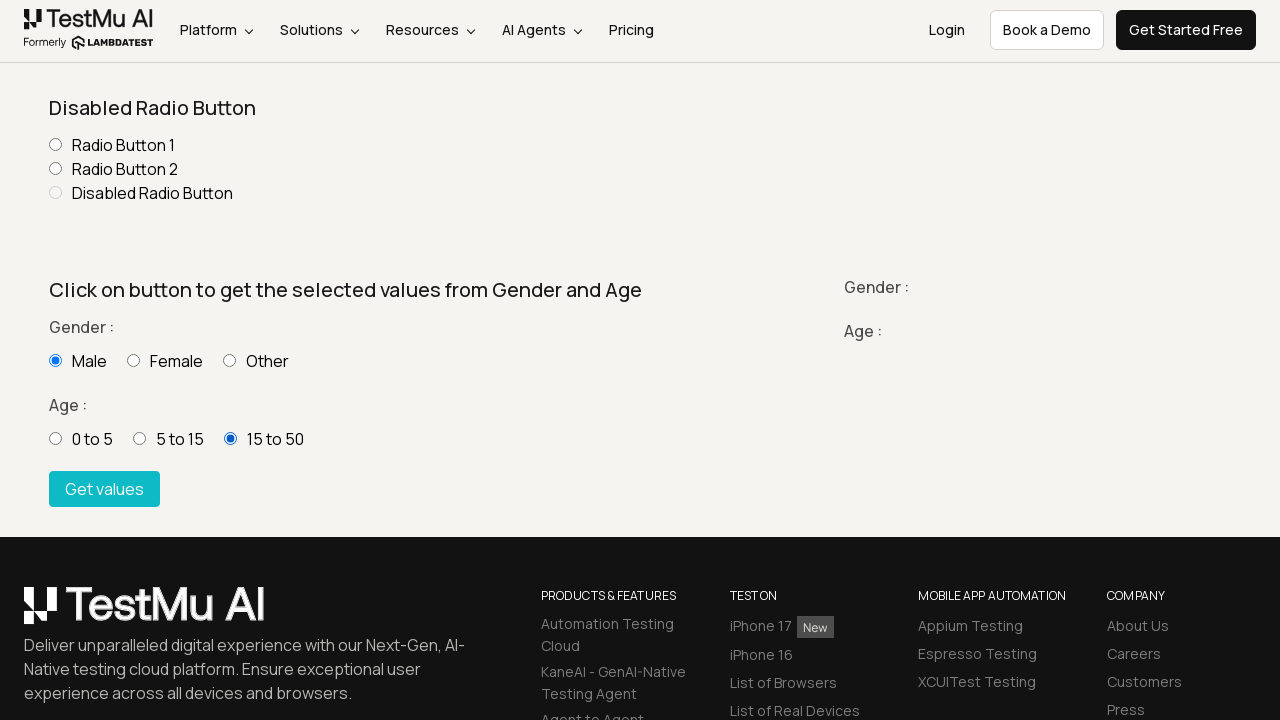

Clicked Get values button at (104, 489) on xpath=//button[text()='Get values']
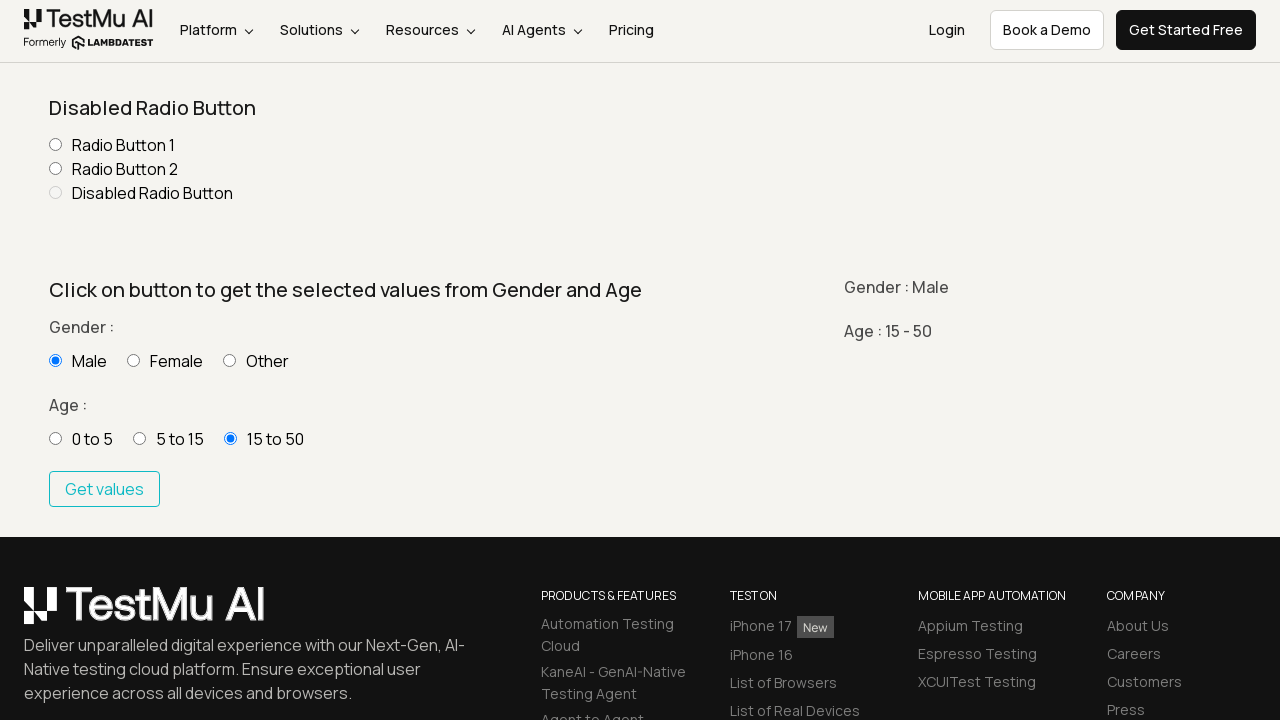

Gender result element loaded
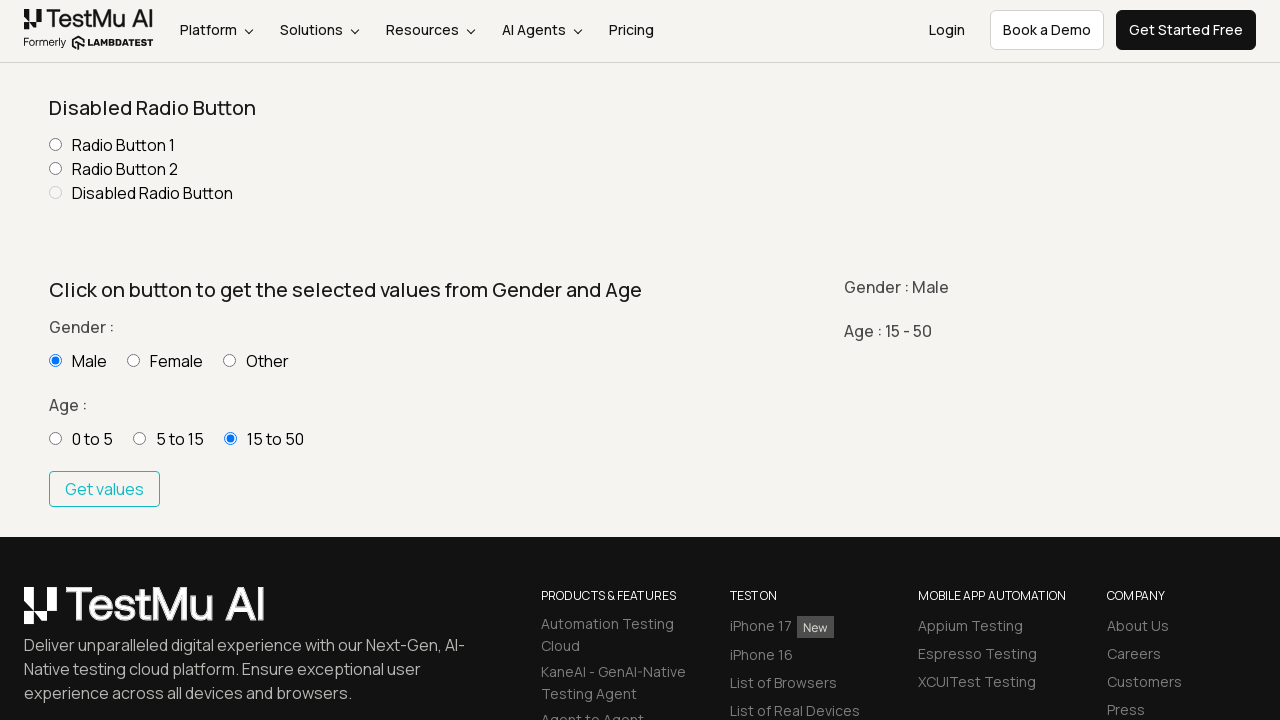

Age group result element loaded
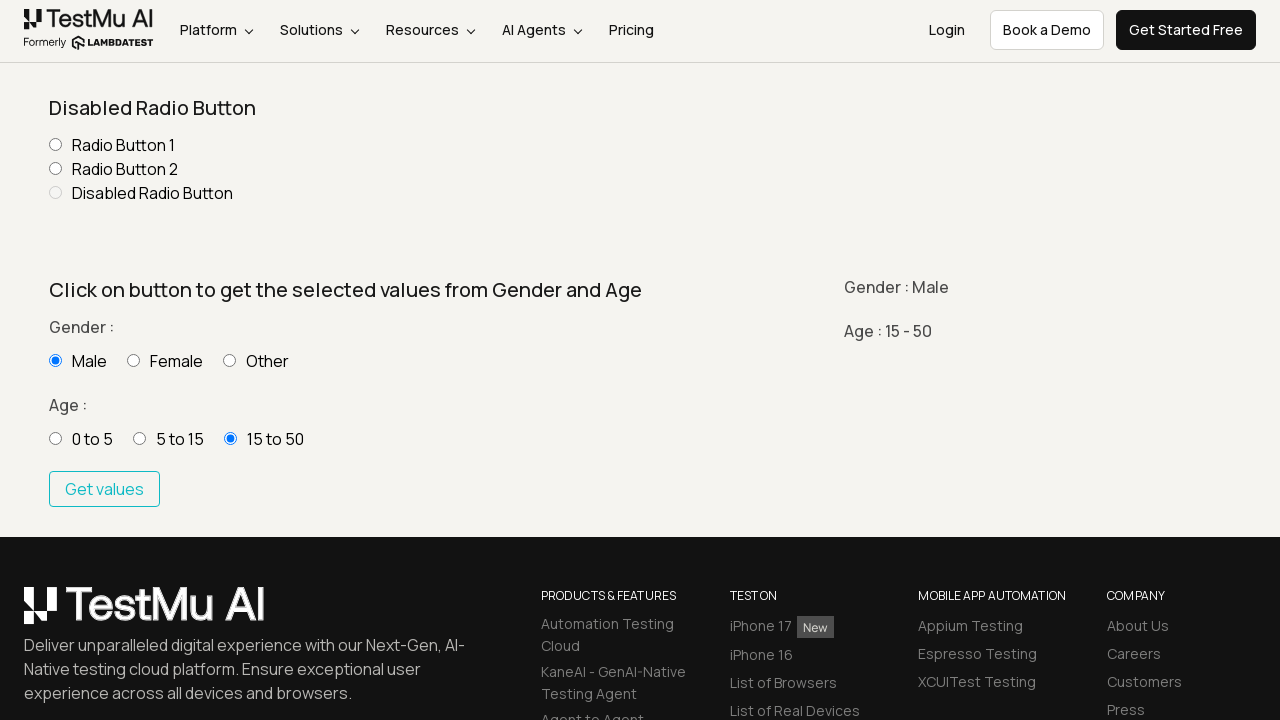

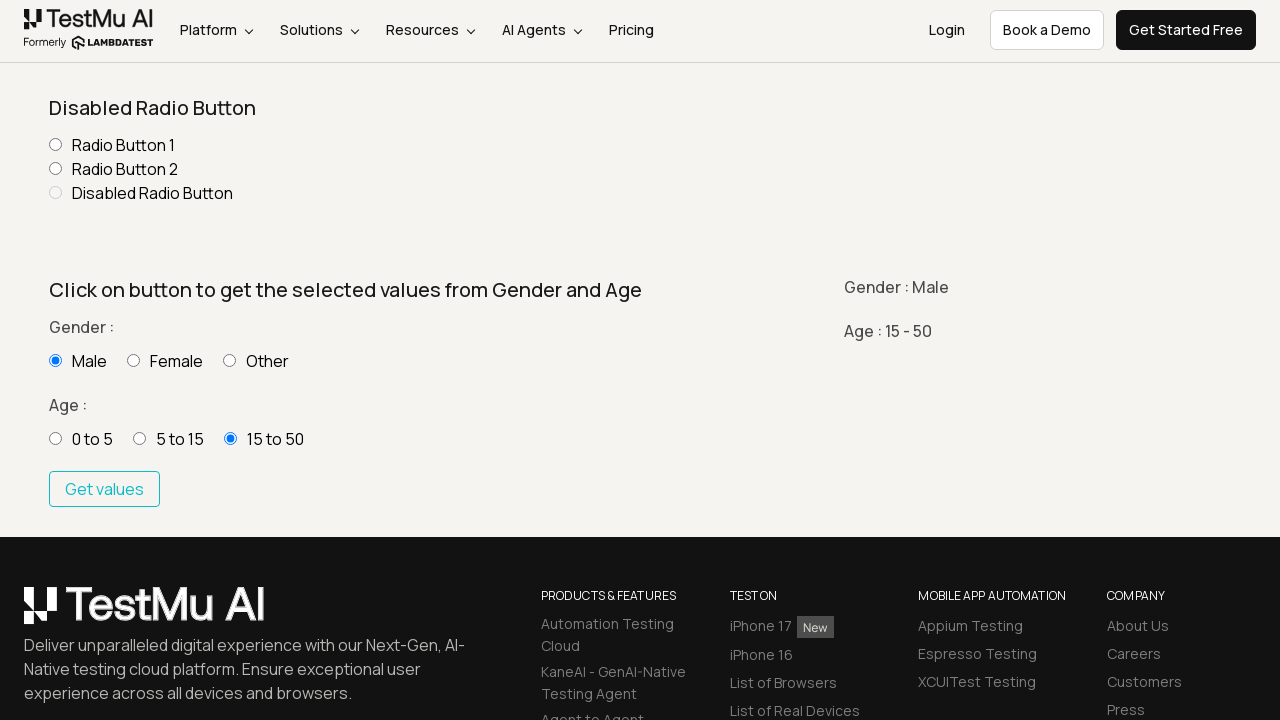